Tests the TIO.run online compiler by entering Python code, providing input, and running the compilation

Starting URL: https://tio.run/#python3-pypy

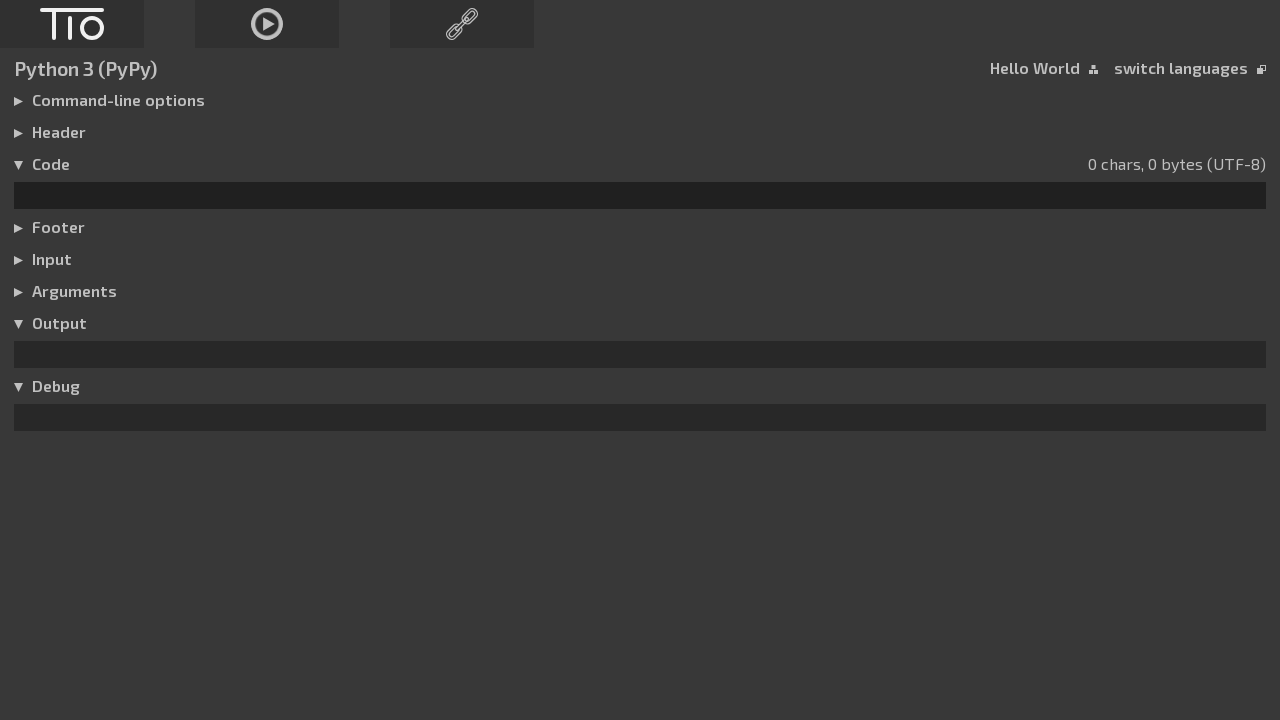

Filled code editor with Python print statement on #code
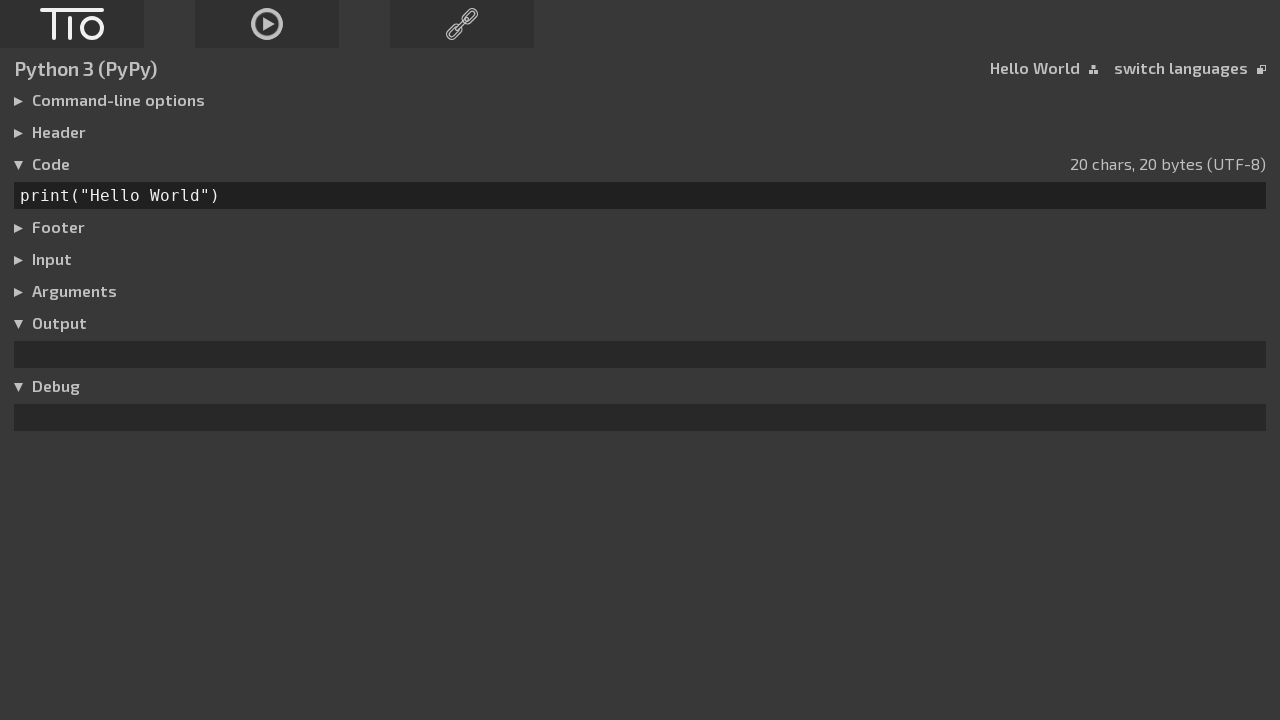

Clicked to expand input section at (23, 260) on xpath=/html/body/div[1]/div[4]/h3[5]/label
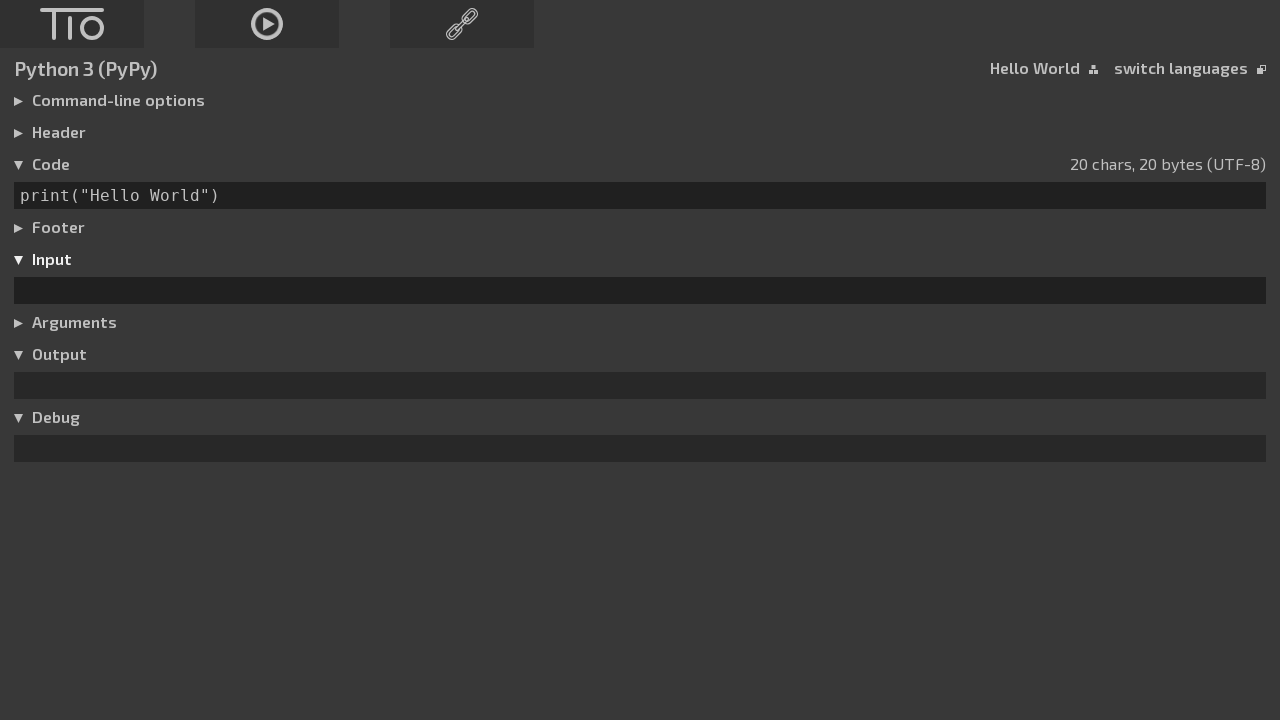

Filled input field (left empty) on #input
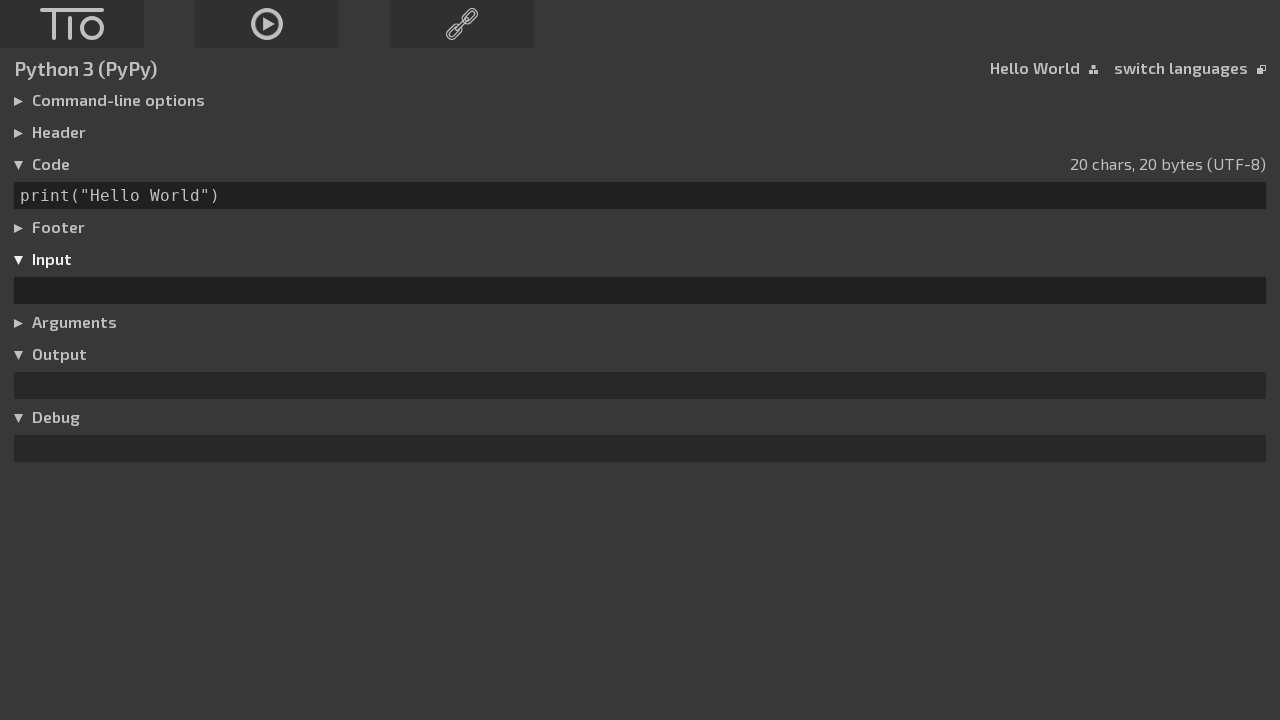

Clicked run button to execute Python code at (267, 24) on #run
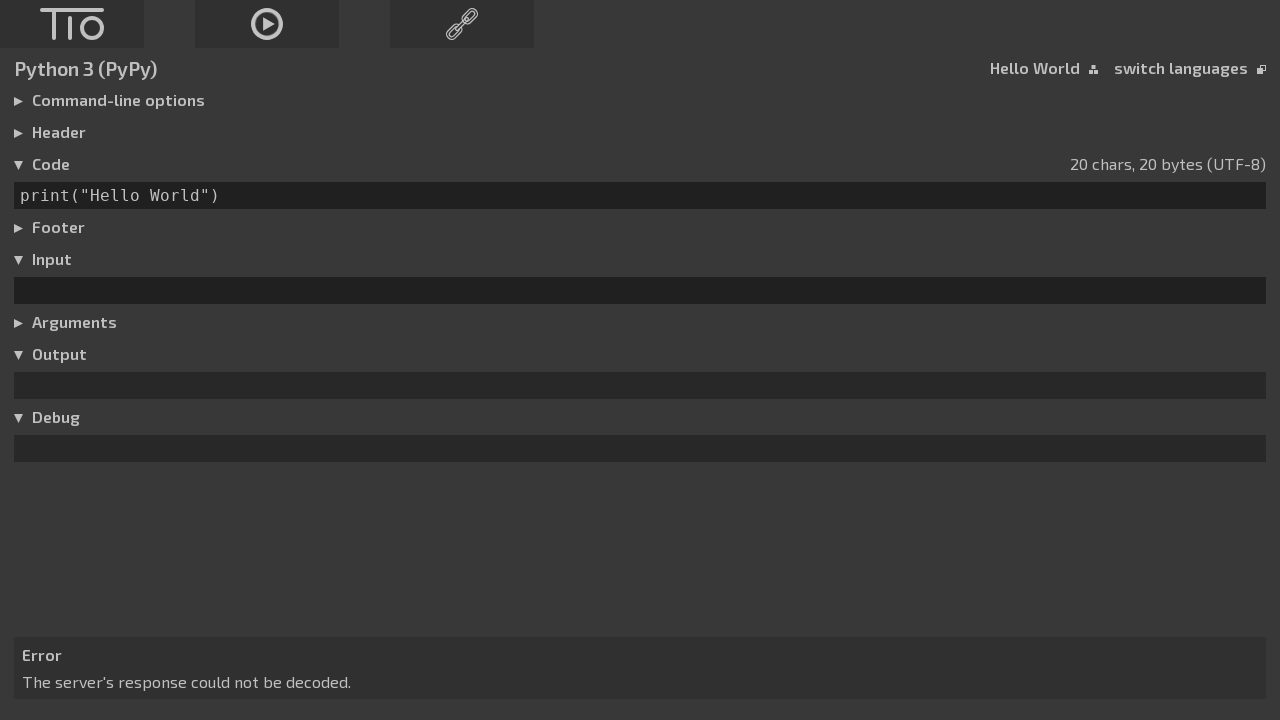

Waited 3 seconds for compilation to complete
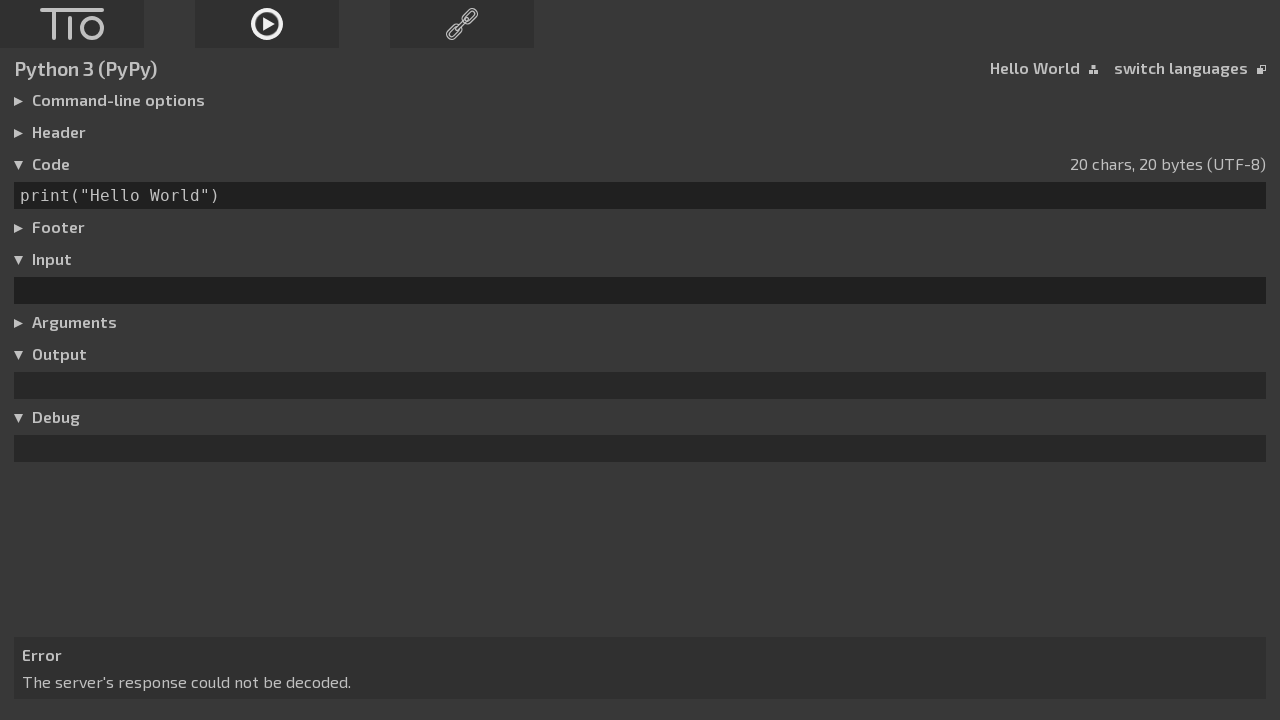

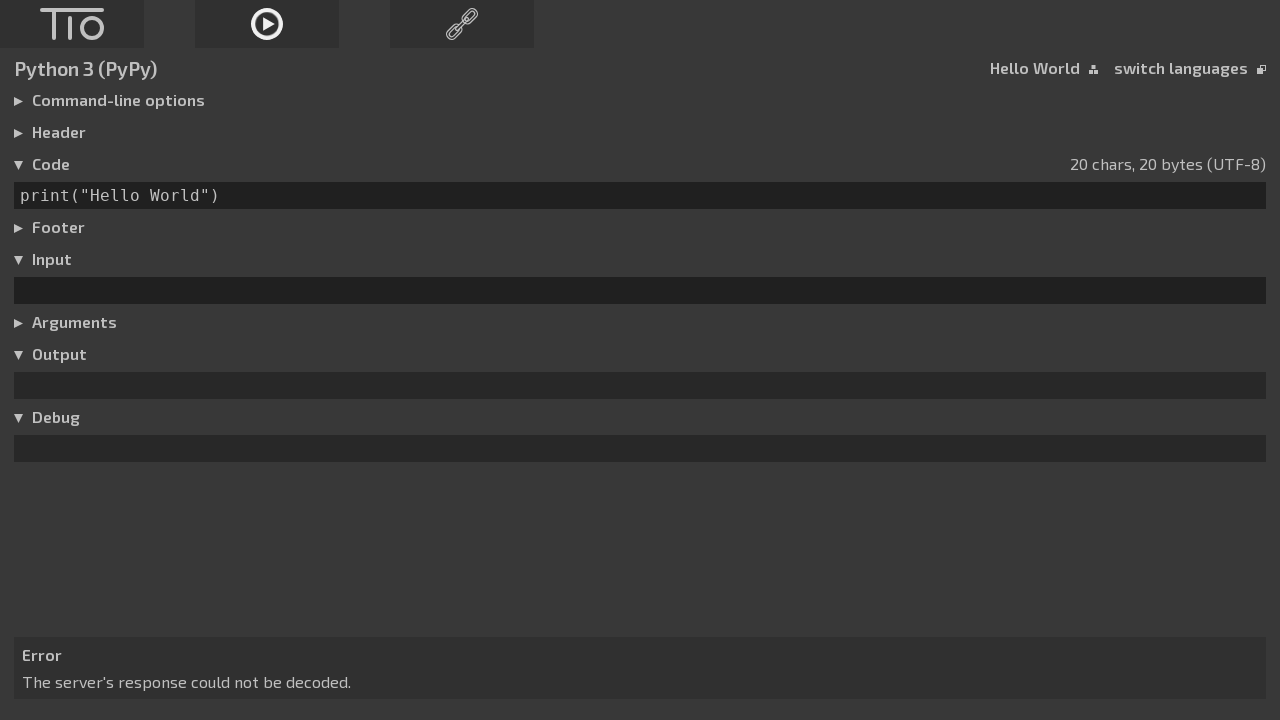